Submits an answer to a Stepik lesson by filling in a text area and clicking the submit button

Starting URL: https://stepik.org/lesson/25969/step/12

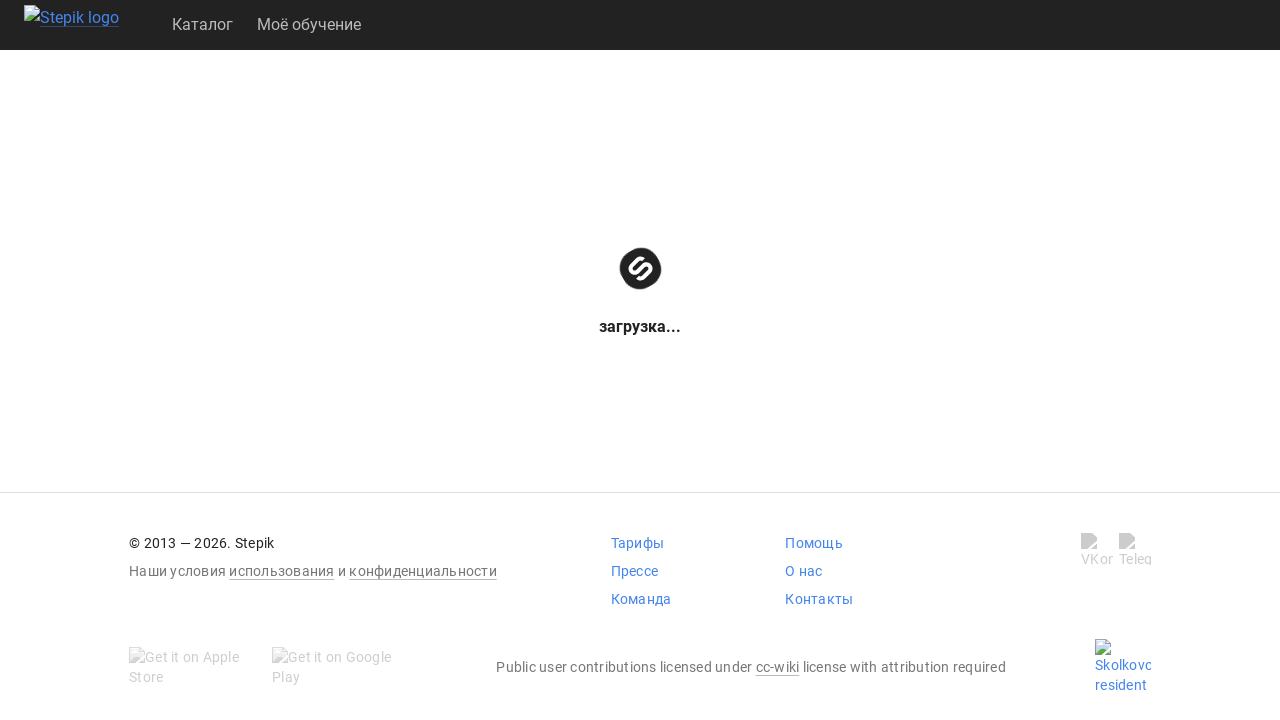

Filled answer textarea with 'get()' on .textarea
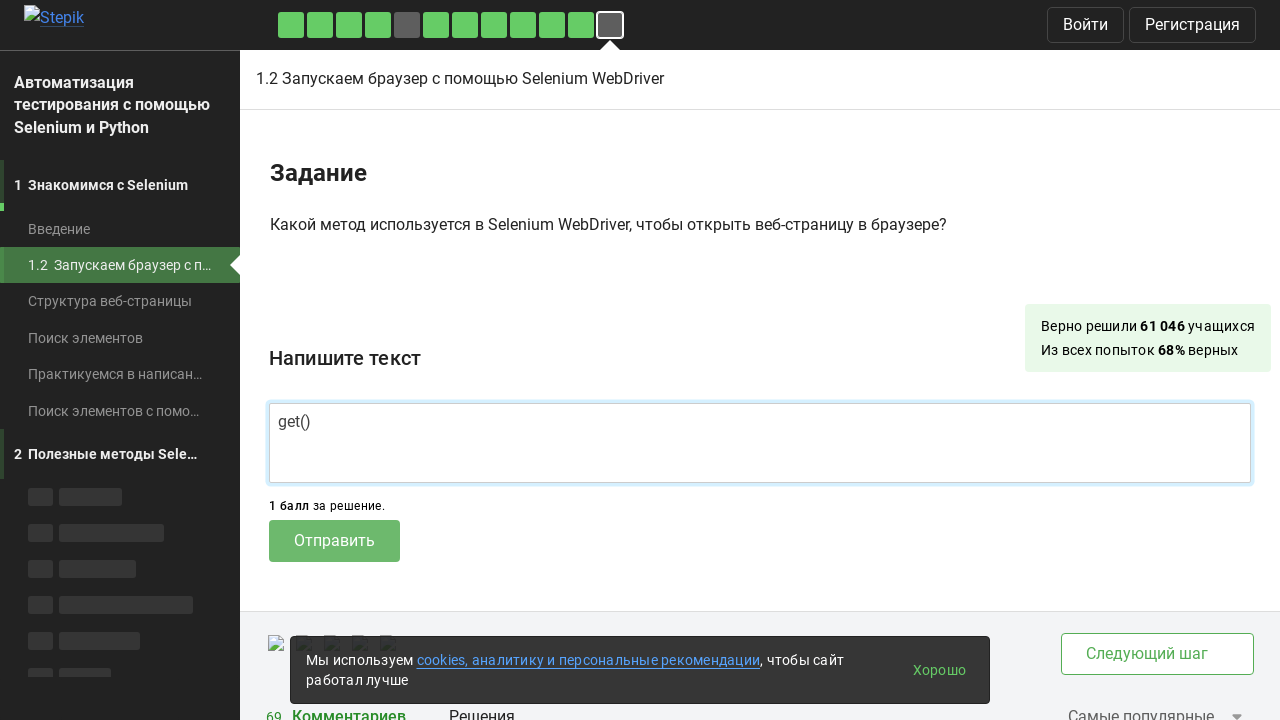

Clicked submit button to submit answer at (334, 541) on .submit-submission
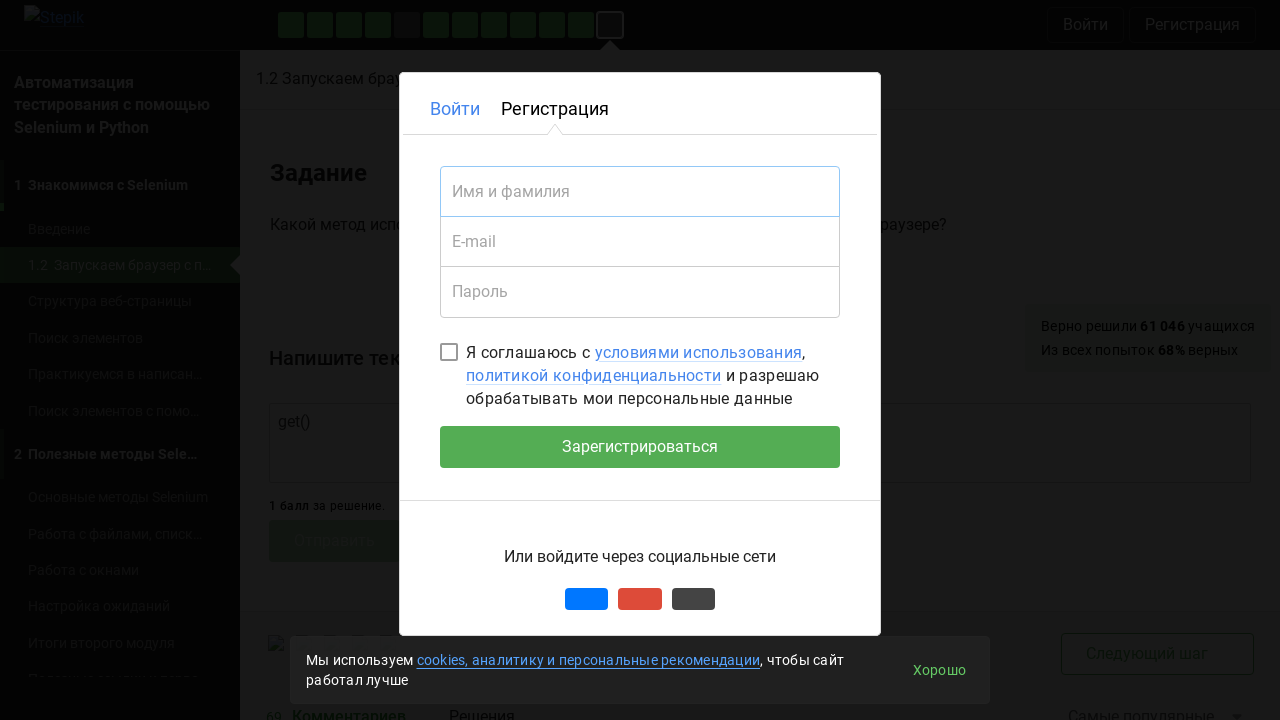

Waited 1 second for submission to process
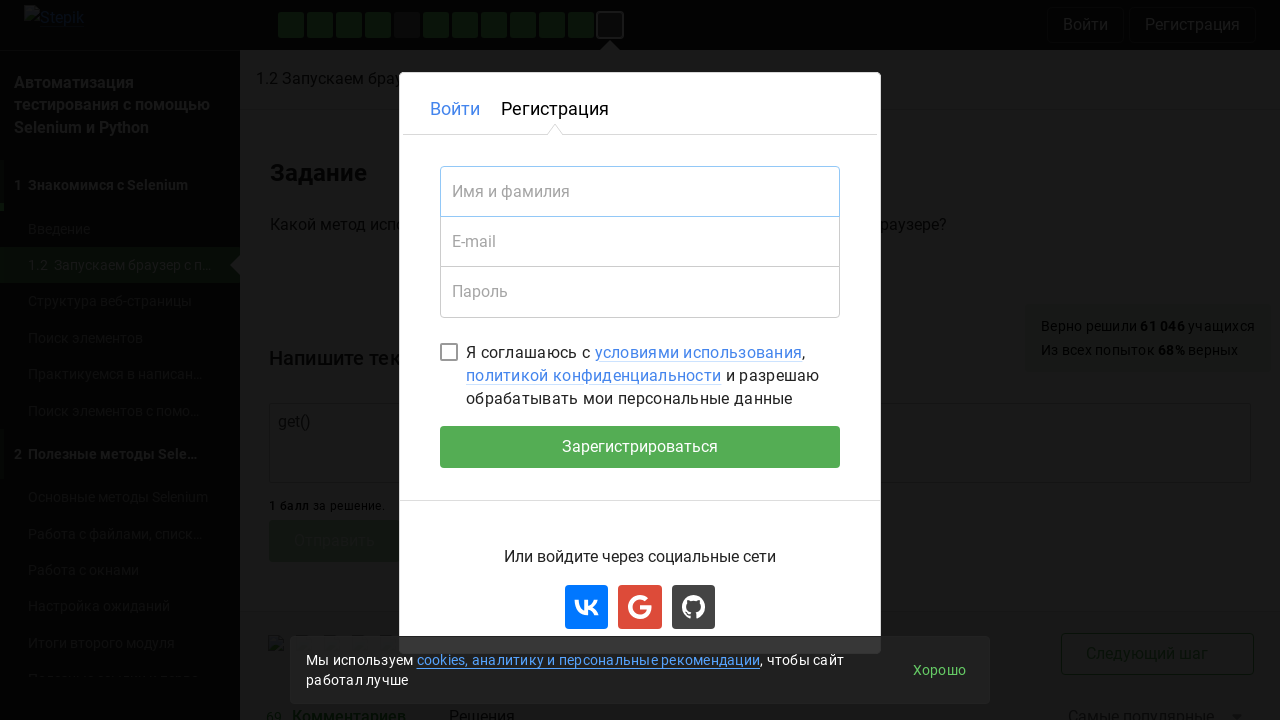

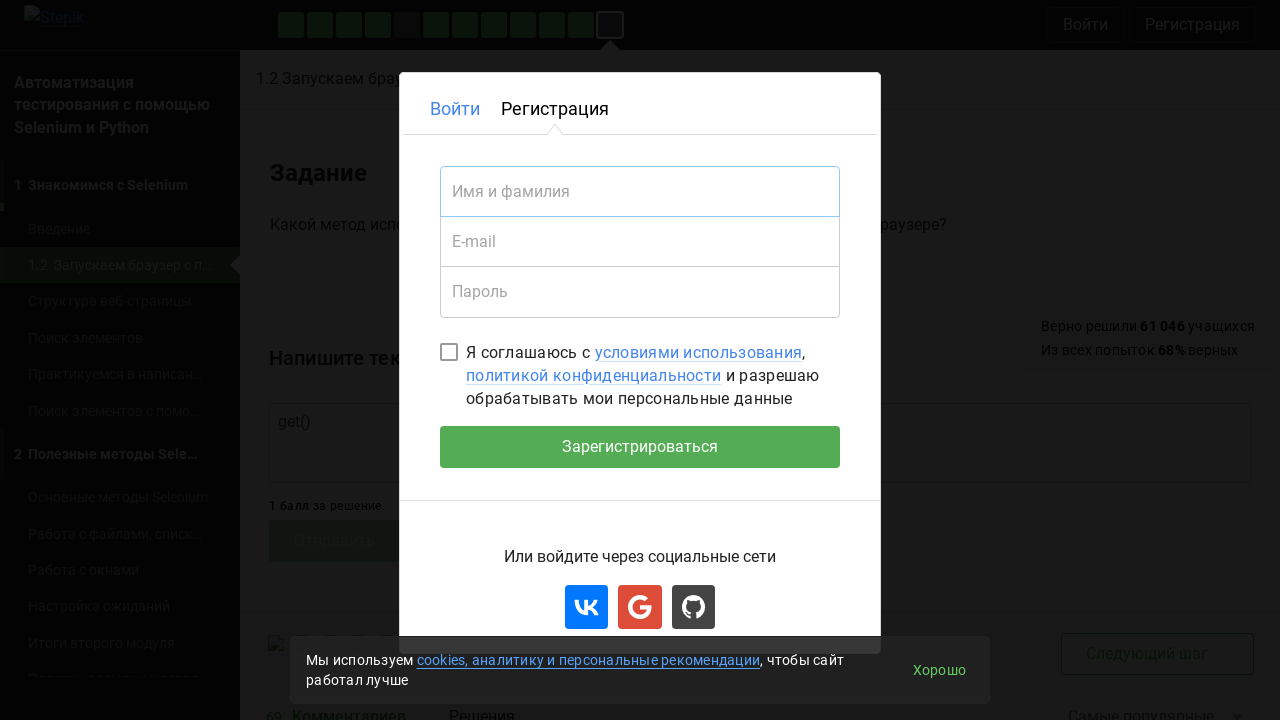